Tests adding a phone to the shopping cart on demoblaze.com by navigating to the Phones category, selecting a phone product, adding it to cart, and verifying it appears in the cart.

Starting URL: https://www.demoblaze.com/index.html

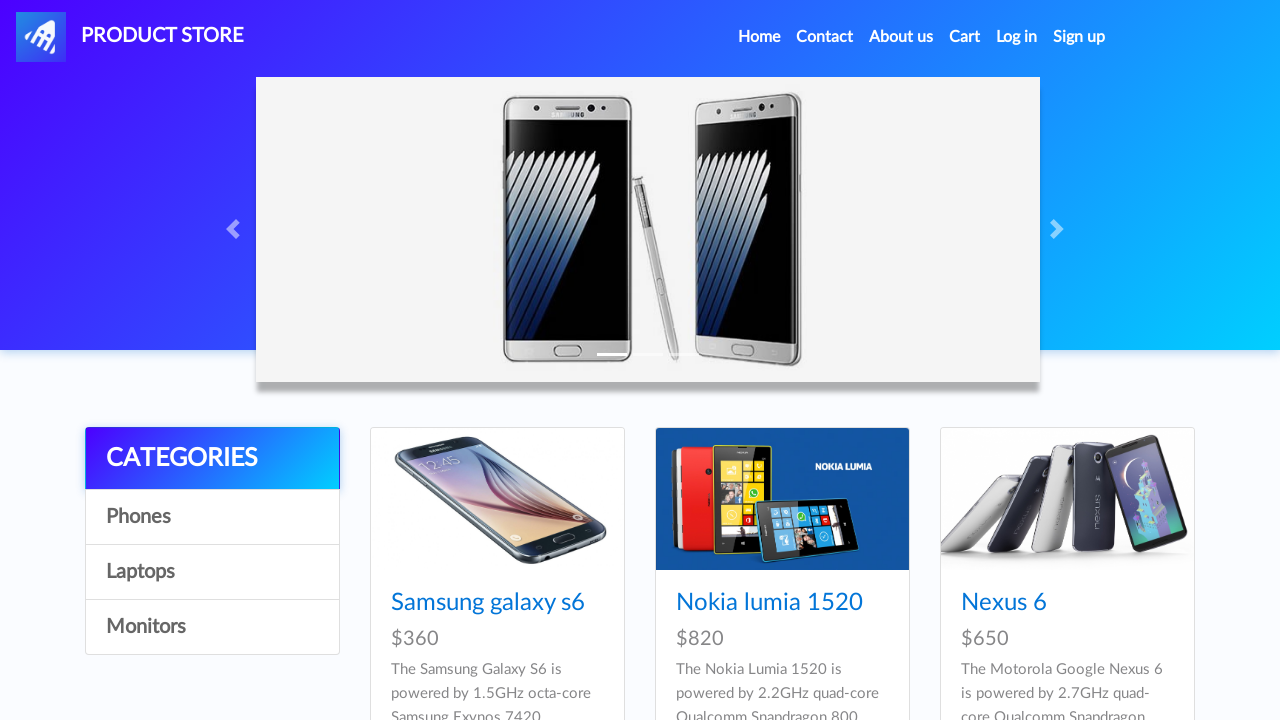

Randomly selected phone: HTC One M9
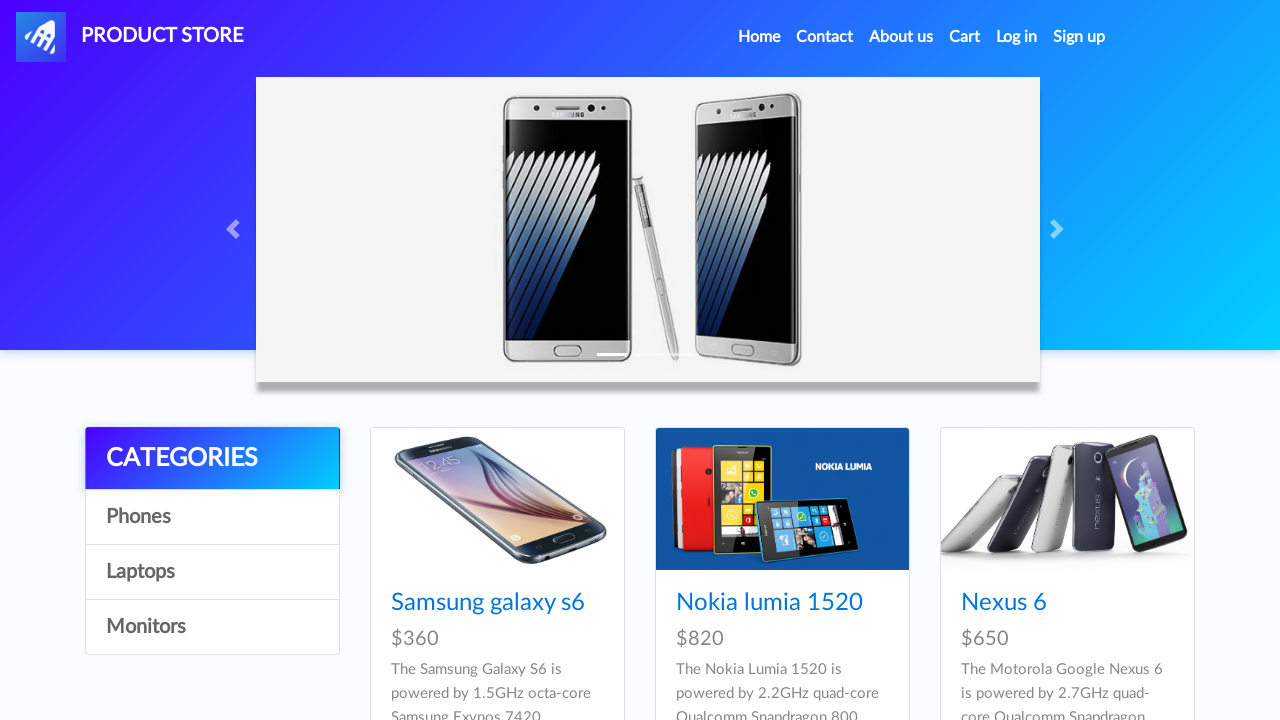

Waited for Phones category selector to appear
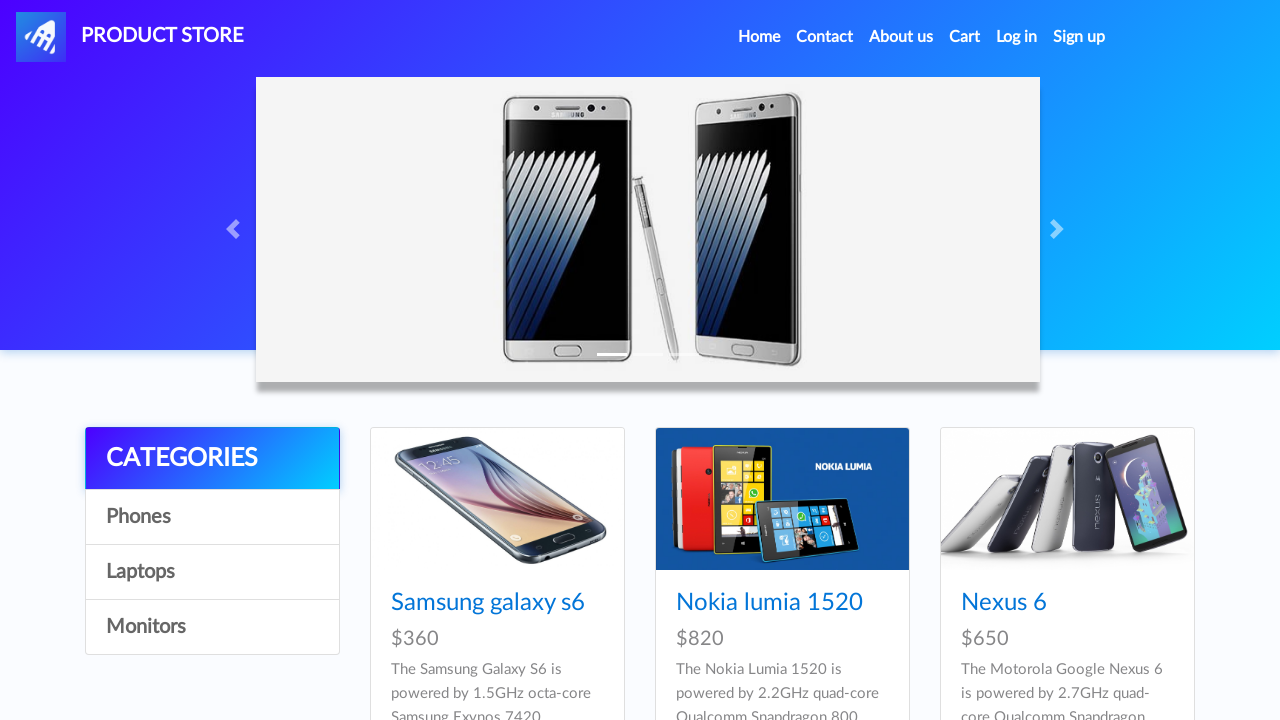

Clicked on Phones category at (212, 517) on a:text('Phones')
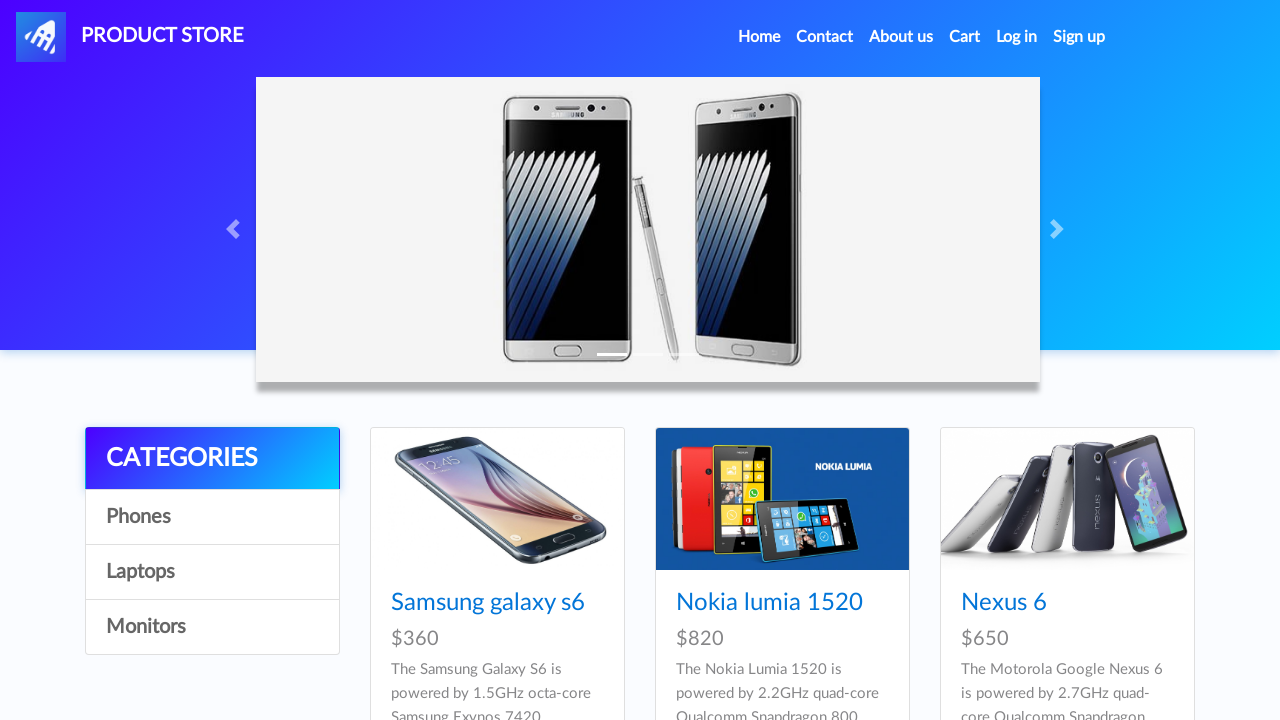

Waited for phone product 'HTC One M9' to appear
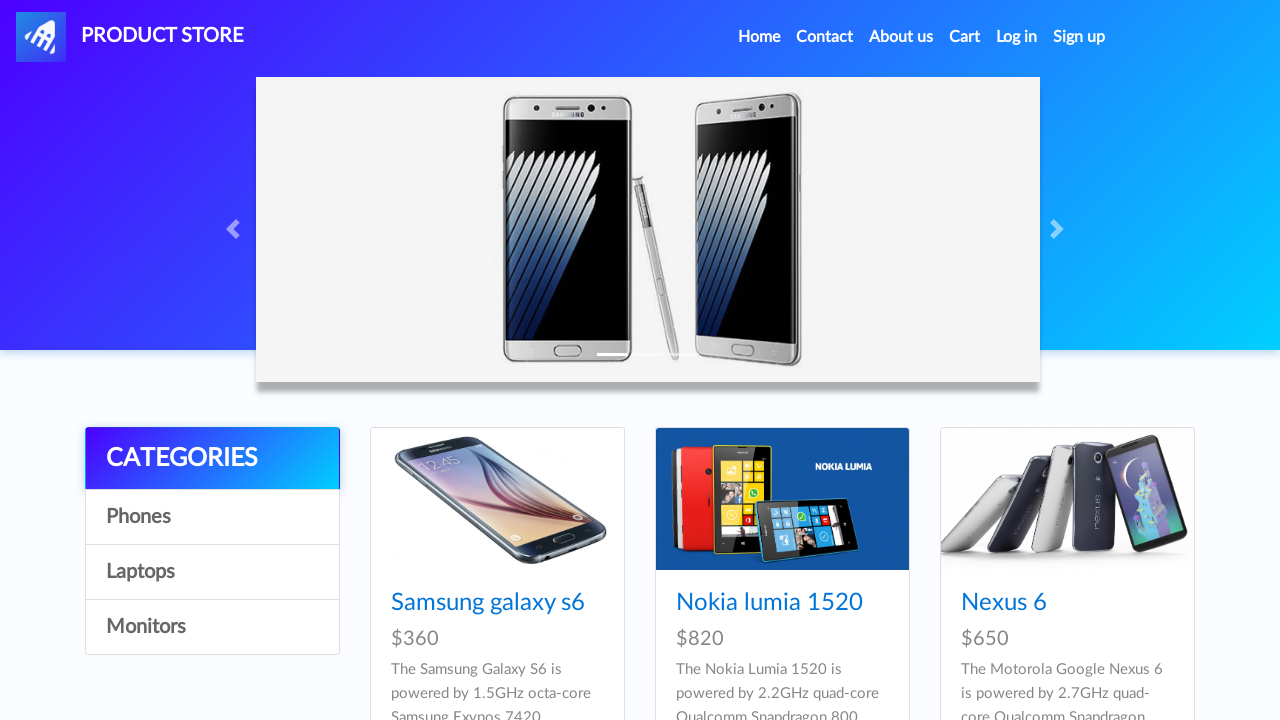

Clicked on phone product 'HTC One M9' at (461, 361) on a:text('HTC One M9')
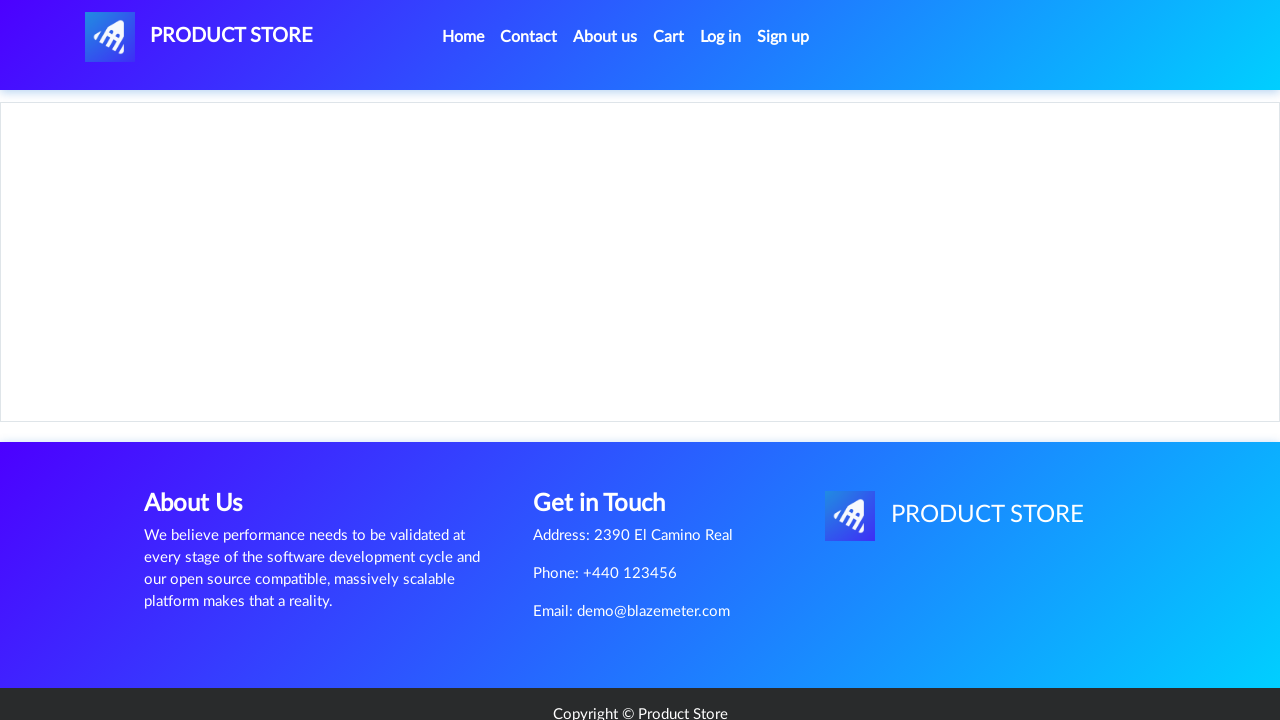

Waited for 'Add to cart' button to appear
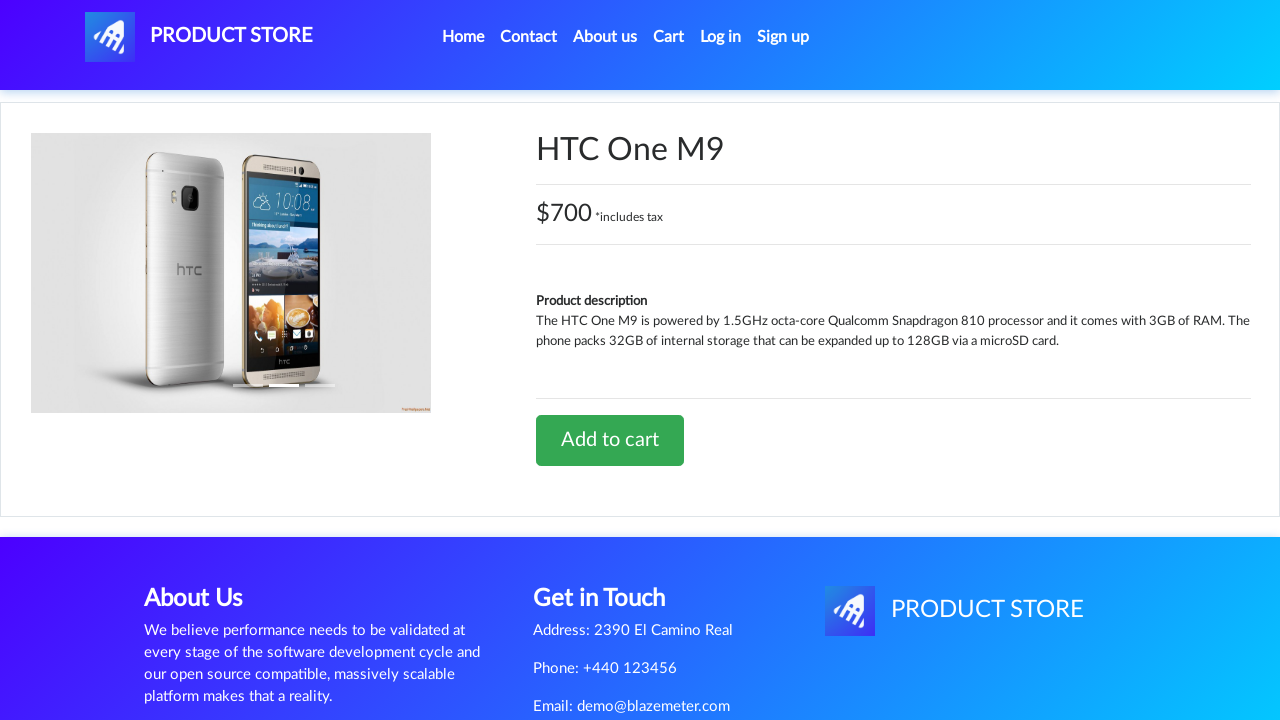

Clicked 'Add to cart' button at (610, 440) on a:text('Add to cart')
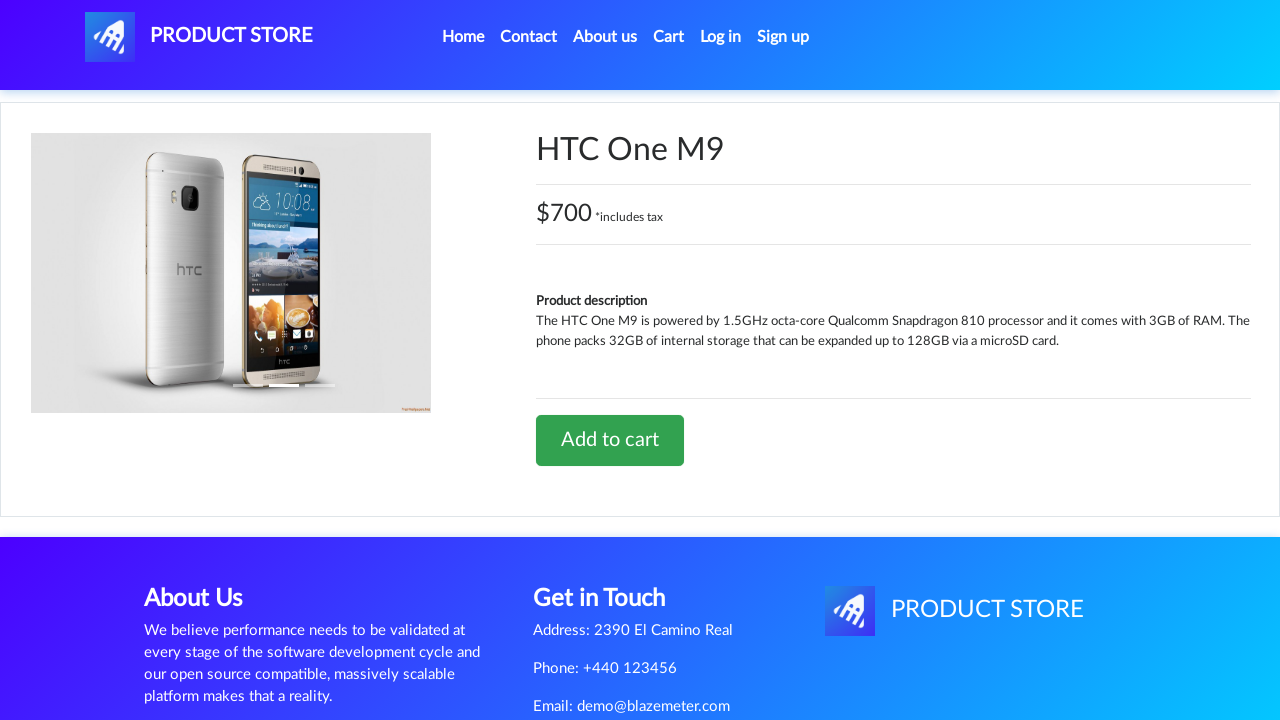

Set up dialog handler to accept alerts
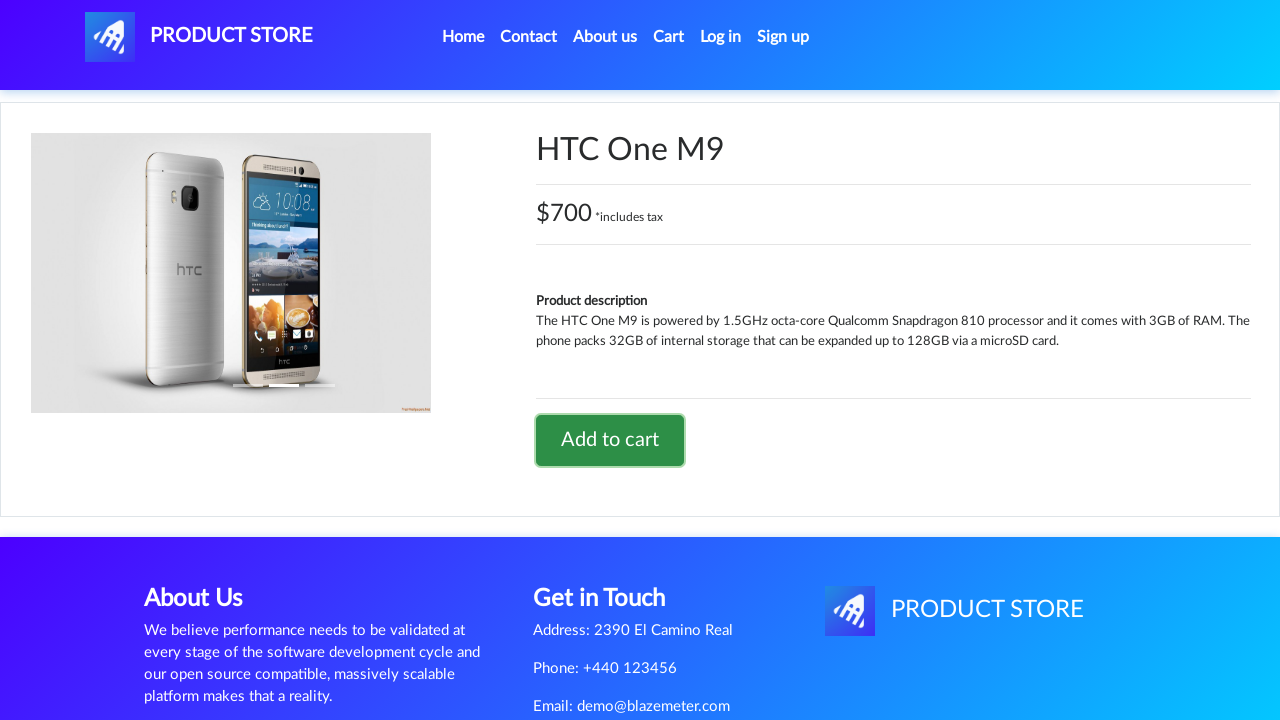

Waited for alert to appear and be handled
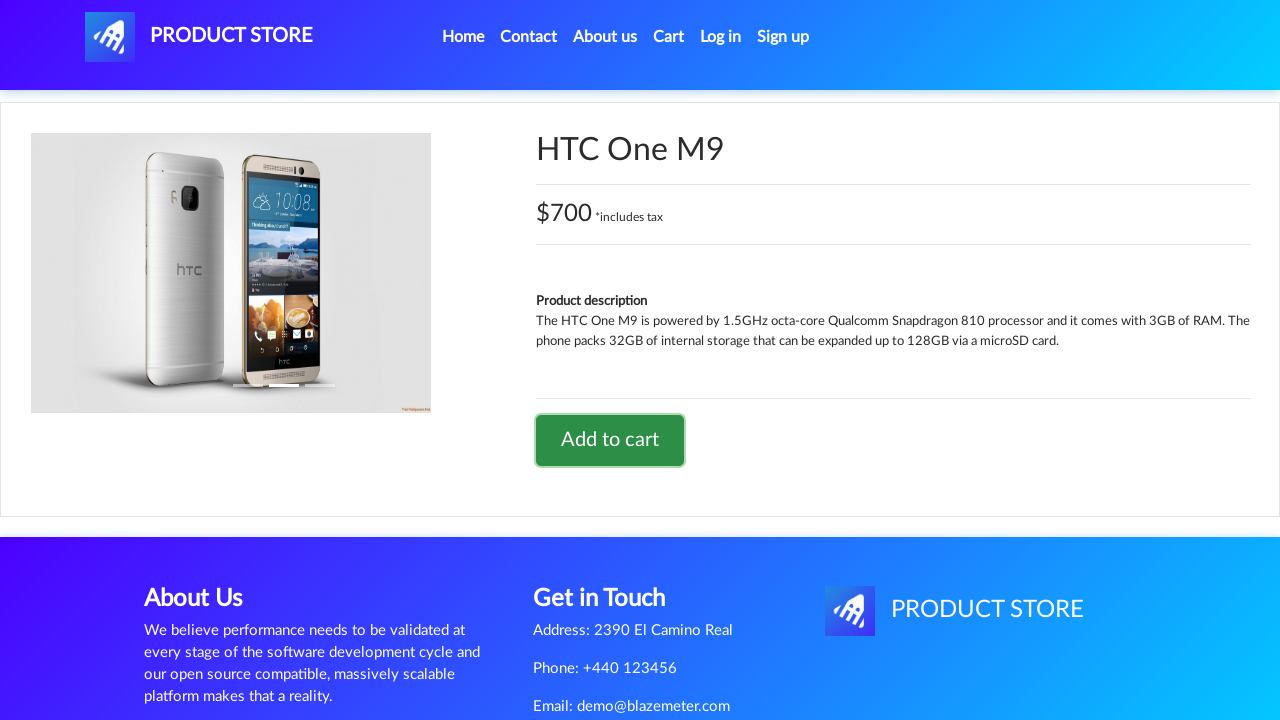

Waited for cart button to appear
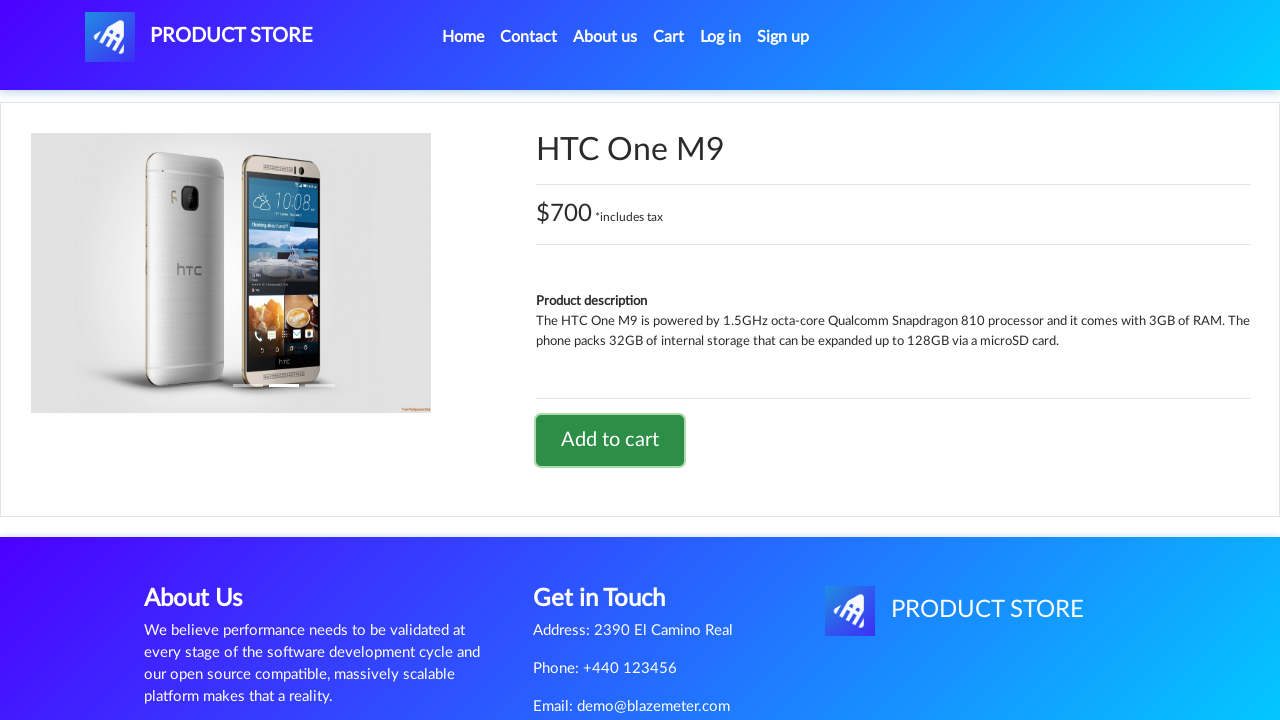

Clicked on cart button to navigate to cart at (669, 37) on #cartur
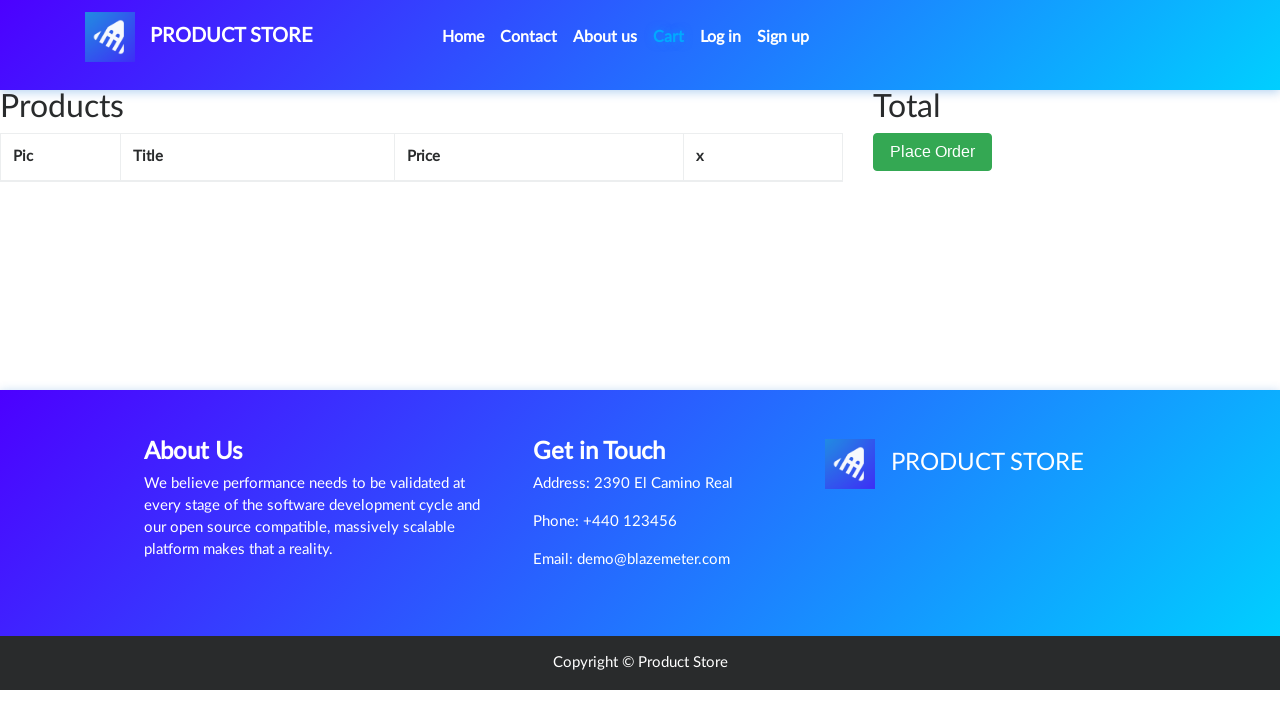

Waited for cart items to load
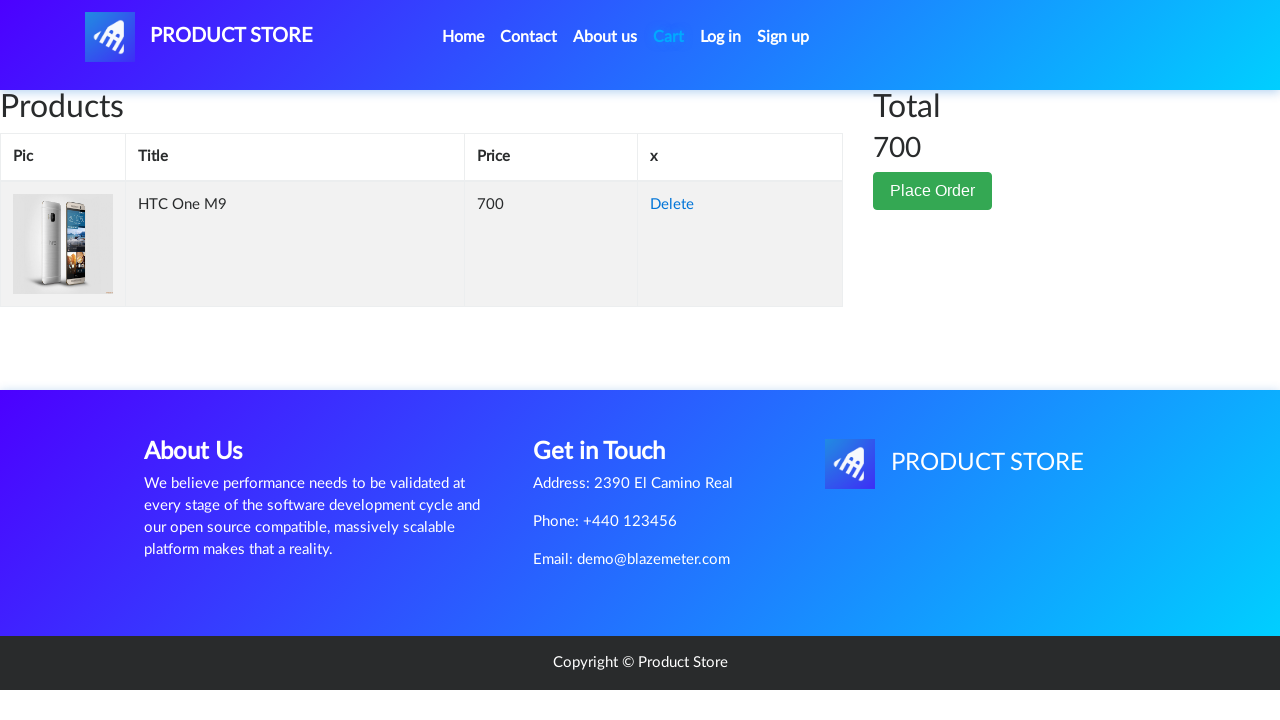

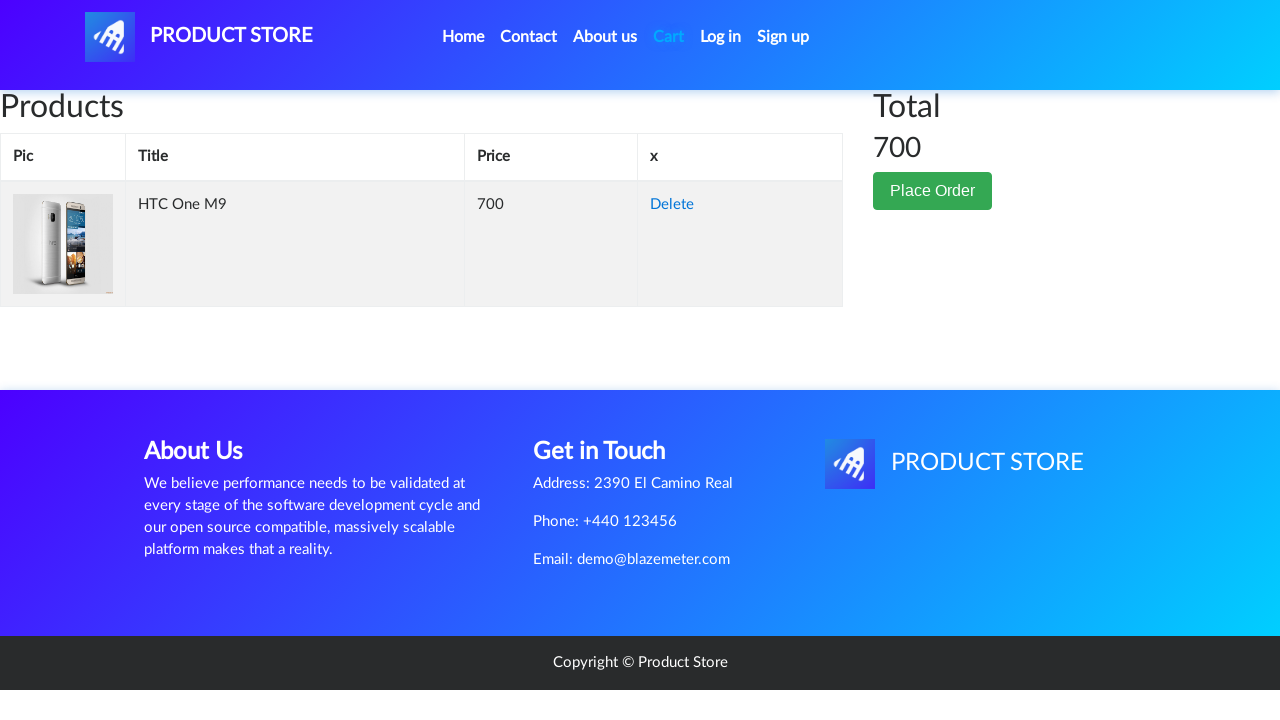